Tests multiplication with second negative digit (9 * -3 = -27) on the calculator

Starting URL: https://igorsmasc.github.io/calculadora_atividade_selenium/

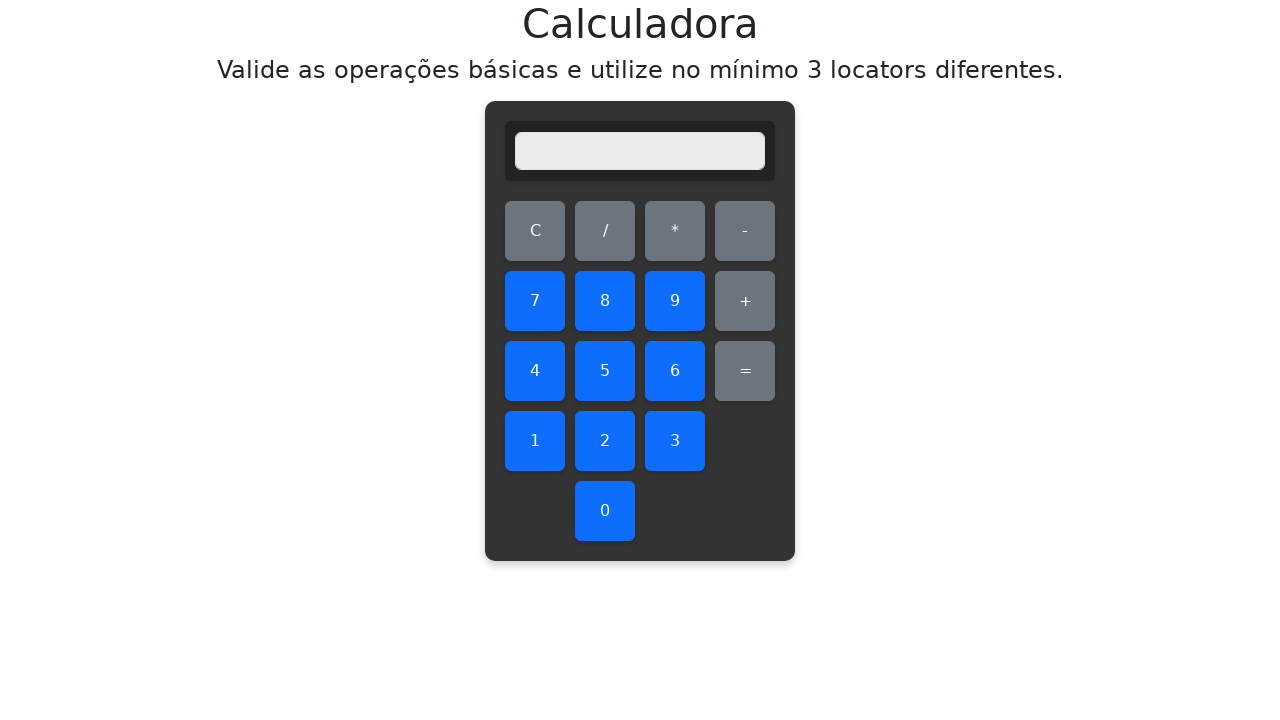

Clicked digit 9 at (675, 301) on button#nine
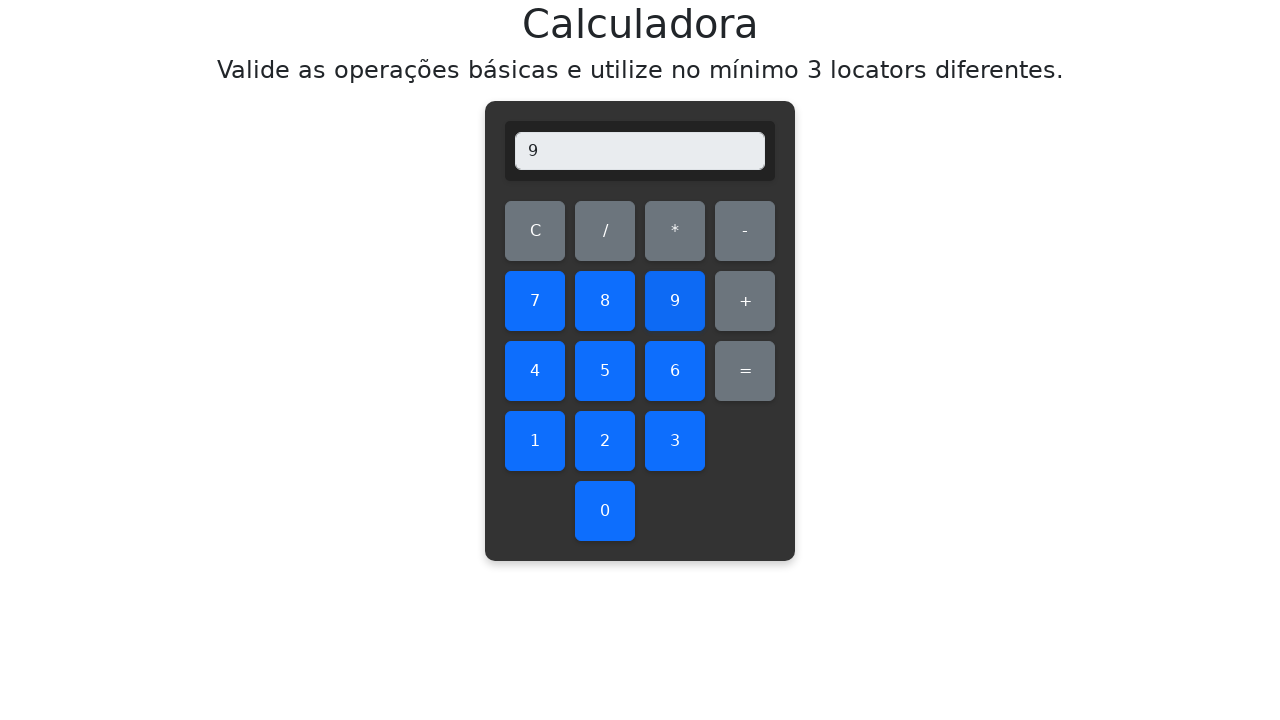

Clicked multiplication operator at (675, 231) on button#multiply
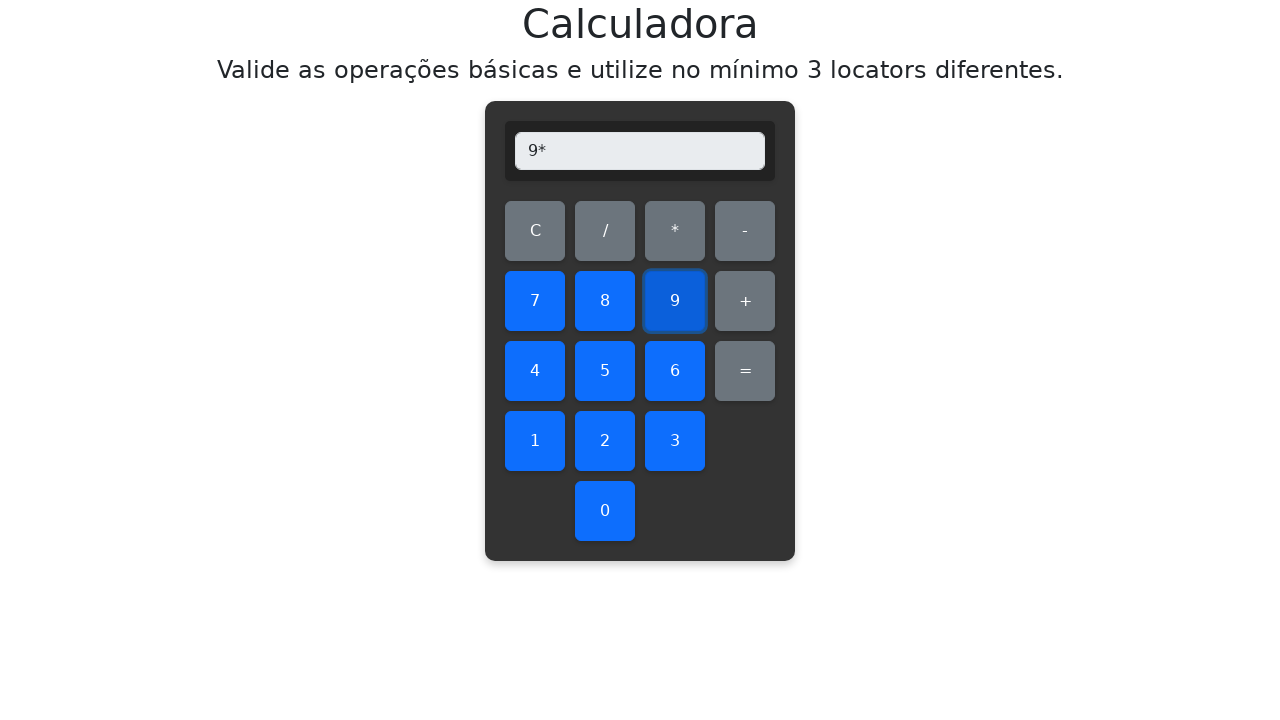

Clicked subtract to make second number negative at (745, 231) on #subtract
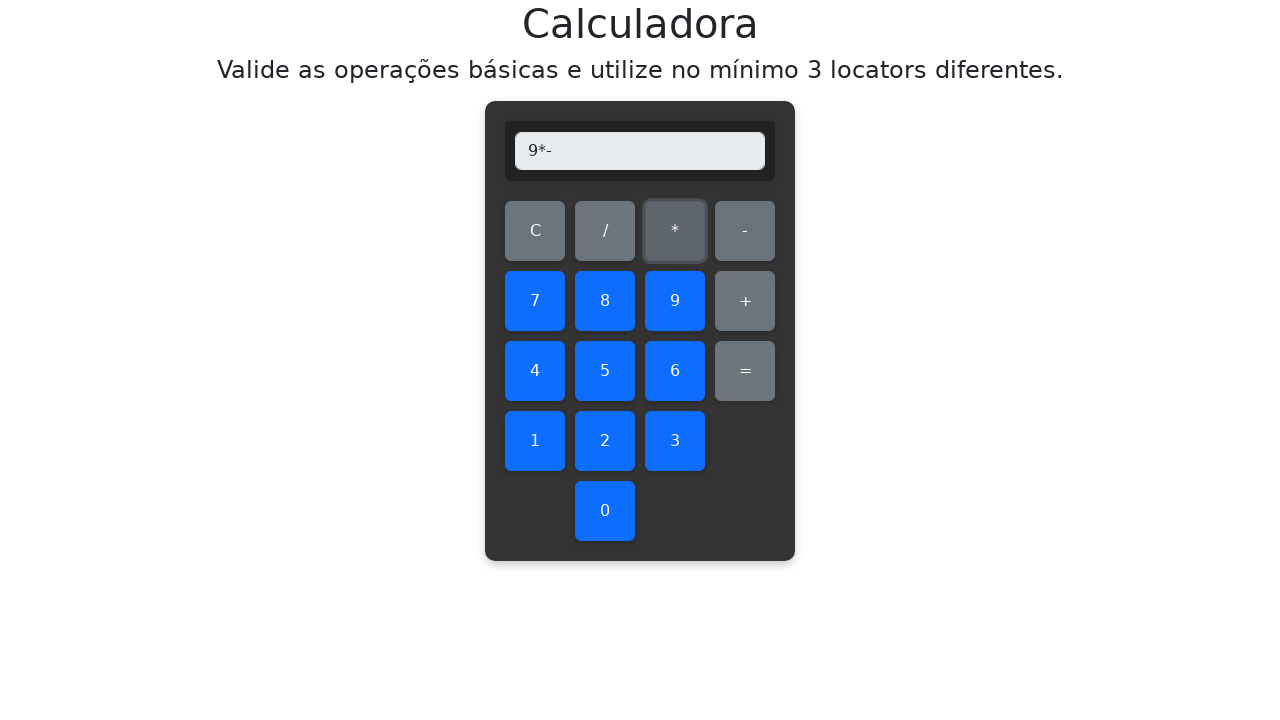

Clicked digit 3 at (675, 441) on button#three
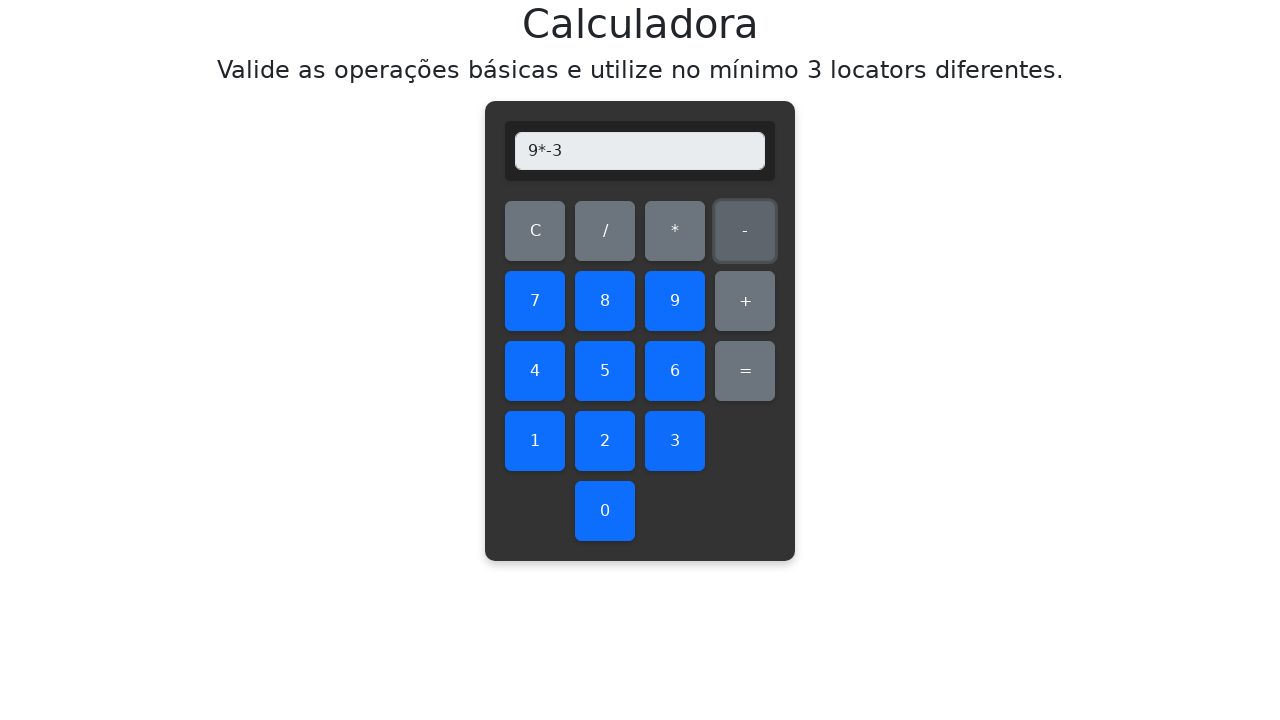

Clicked equals button to calculate result at (745, 371) on button#equals
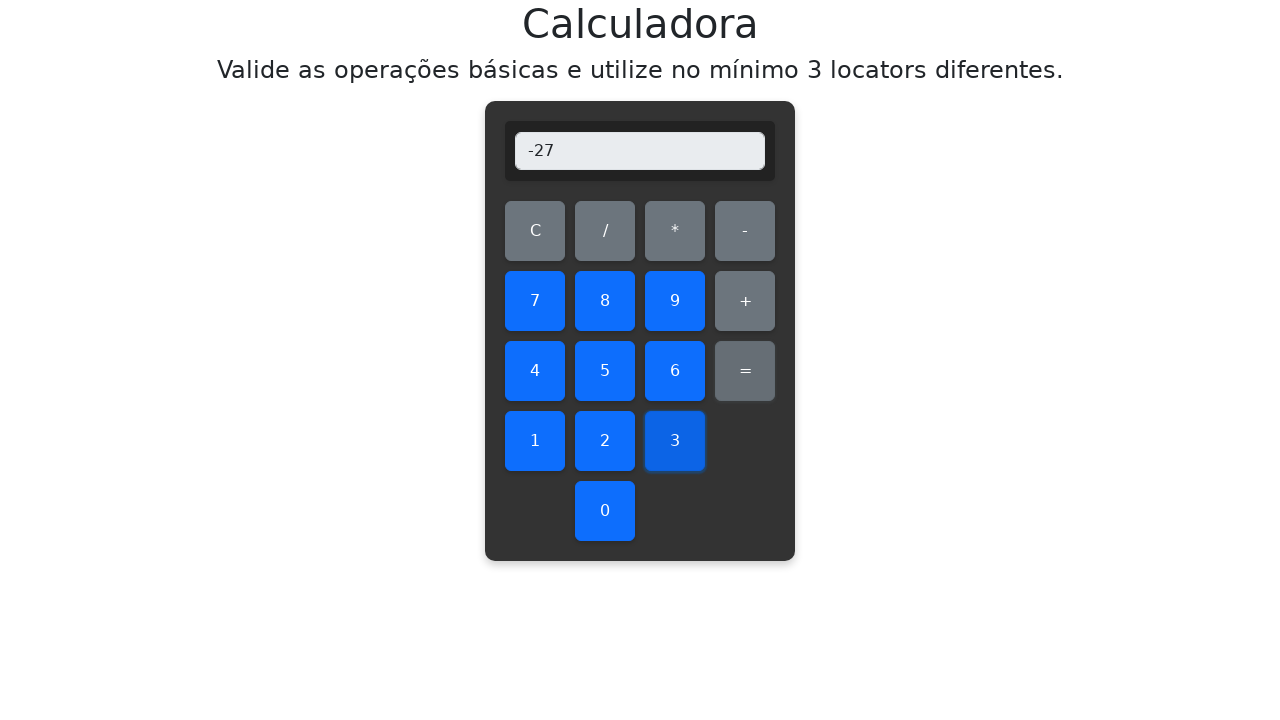

Verified multiplication result is -27 (9 * -3 = -27)
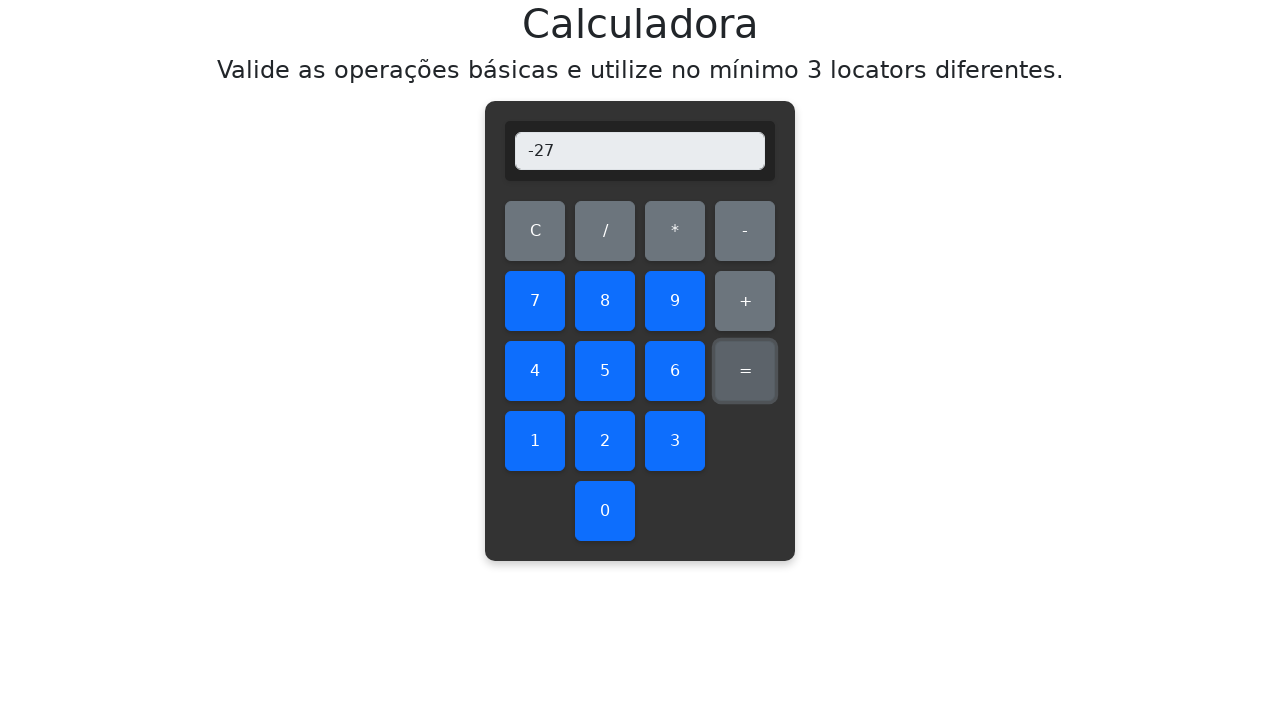

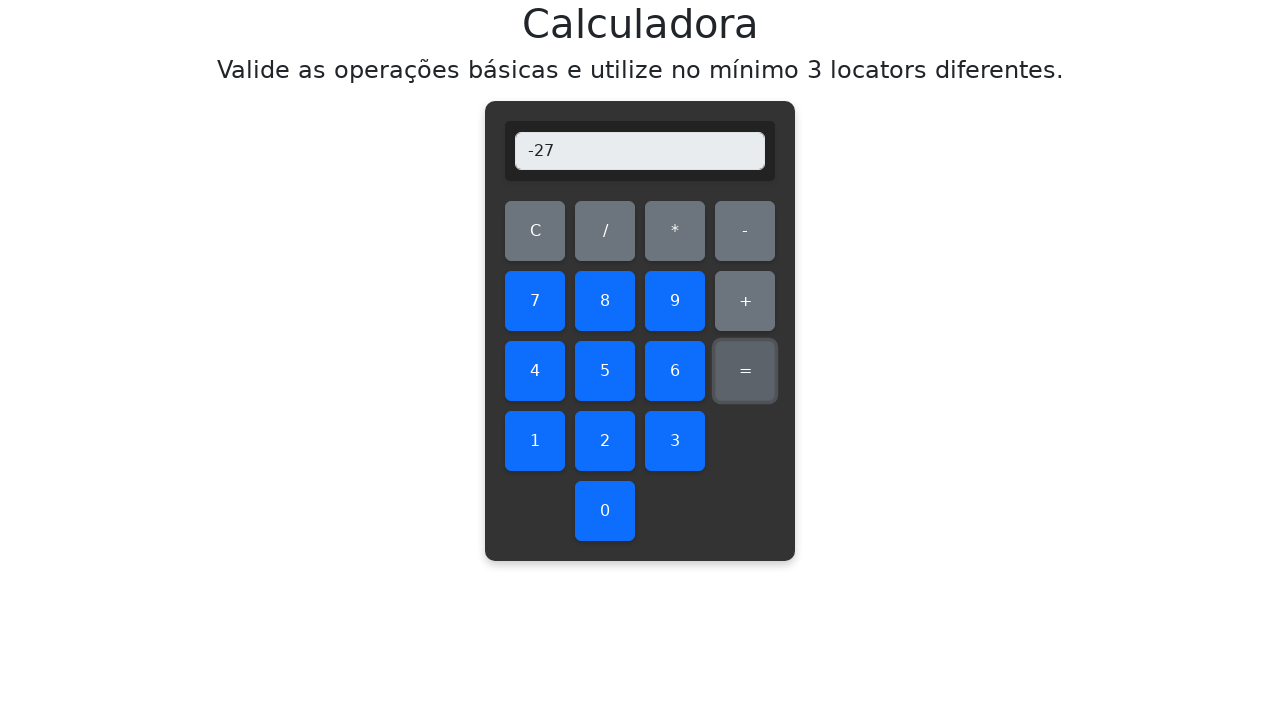